Tests category navigation by clicking on Phones and Laptops categories and verifying that products from each category are displayed

Starting URL: https://www.demoblaze.com

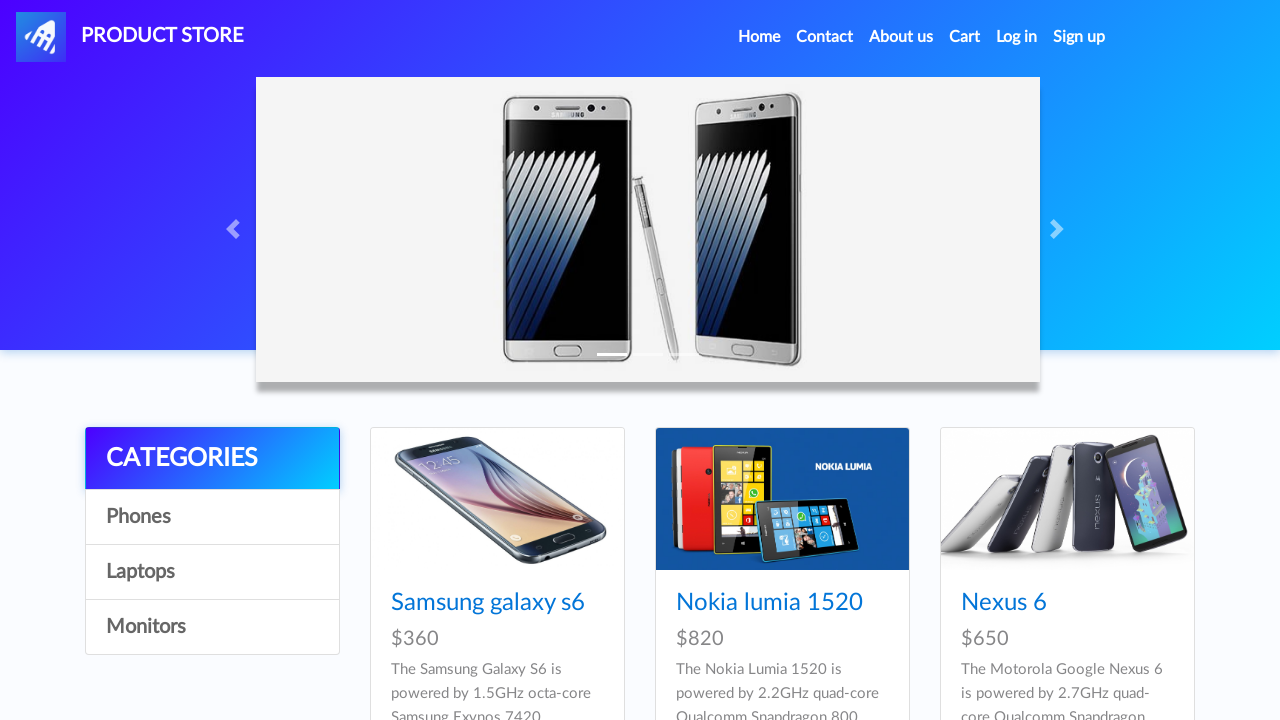

Clicked on Phones category at (212, 517) on a:text('Phones')
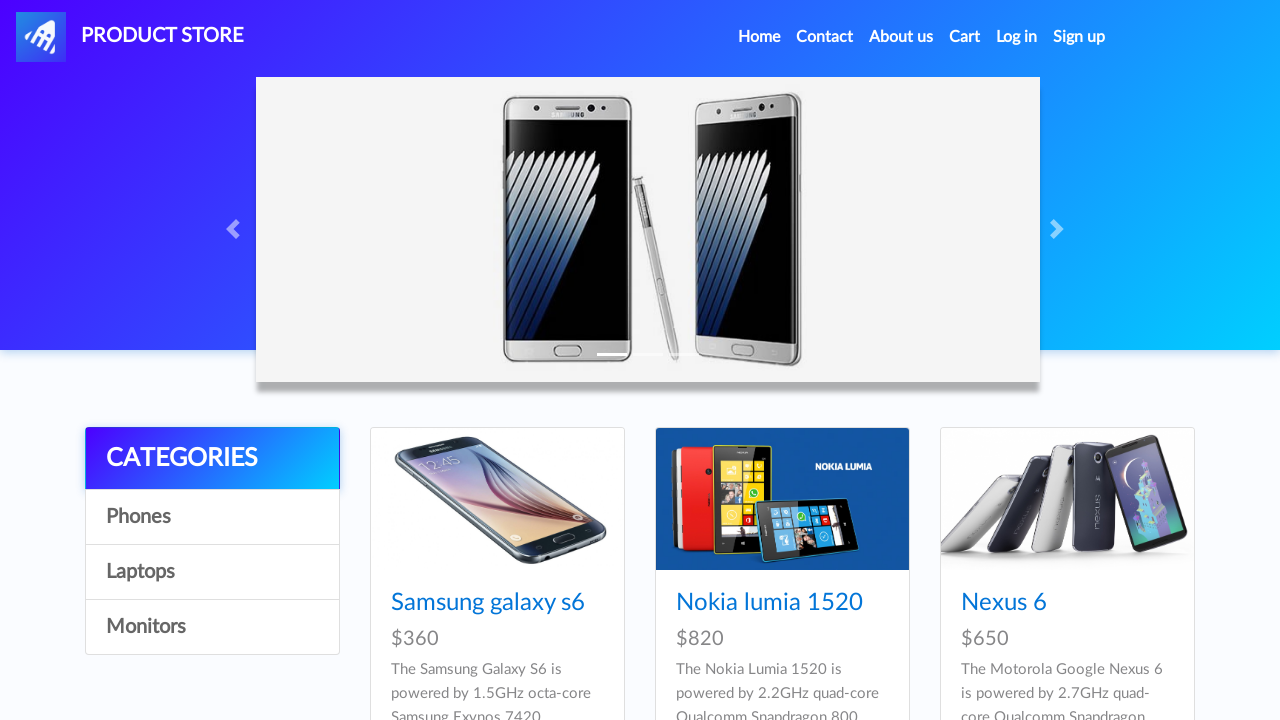

Samsung Galaxy S6 product is now visible in Phones category
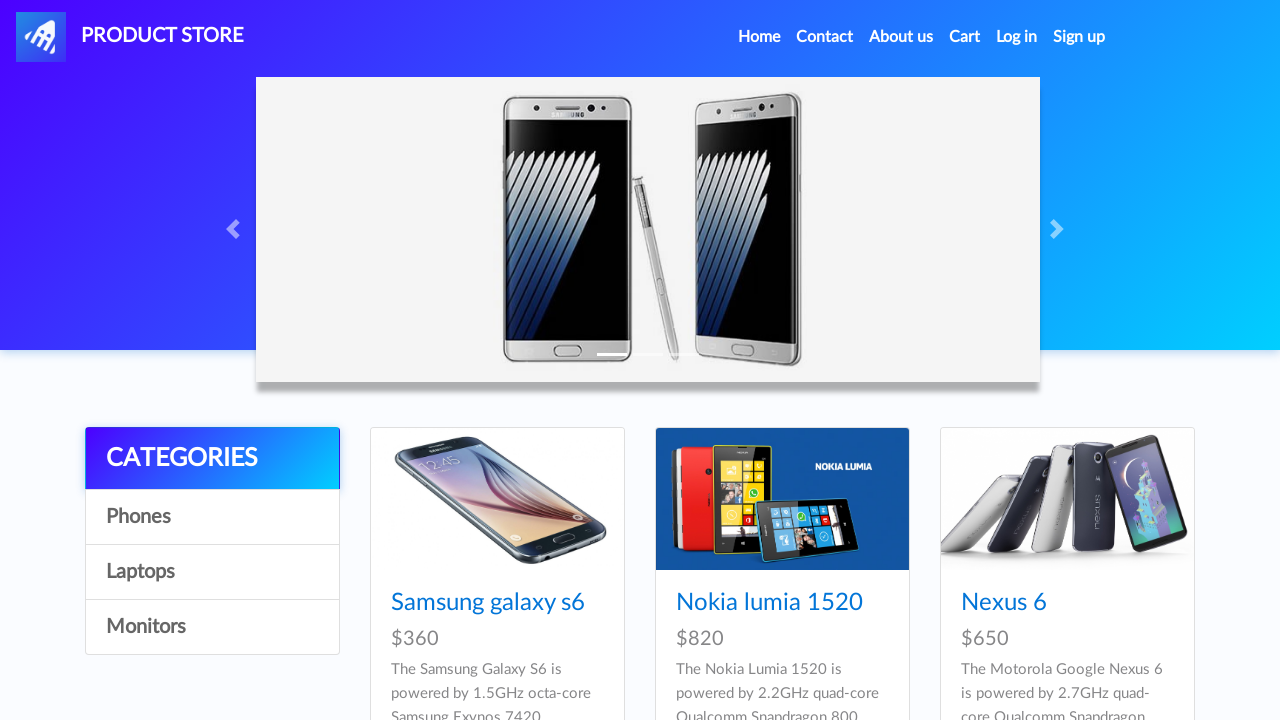

Verified Samsung Galaxy S6 is visible - Phones category loaded successfully
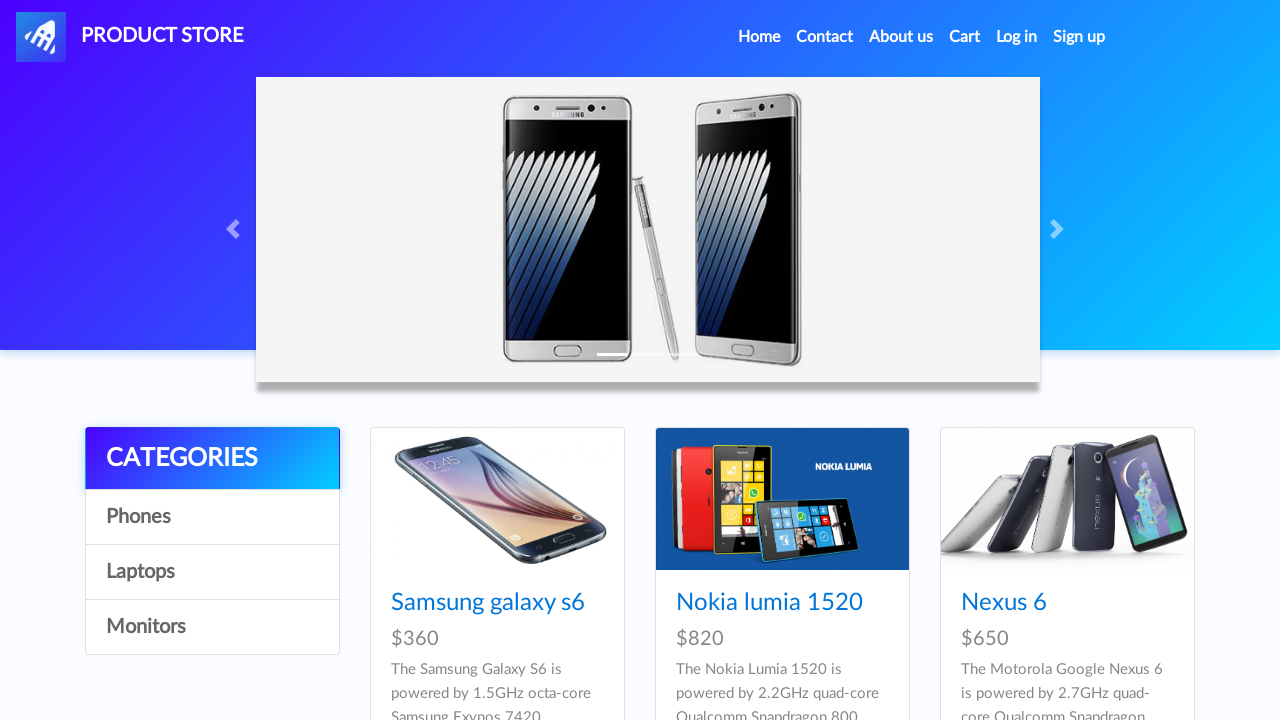

Clicked on Laptops category at (212, 572) on a:text('Laptops')
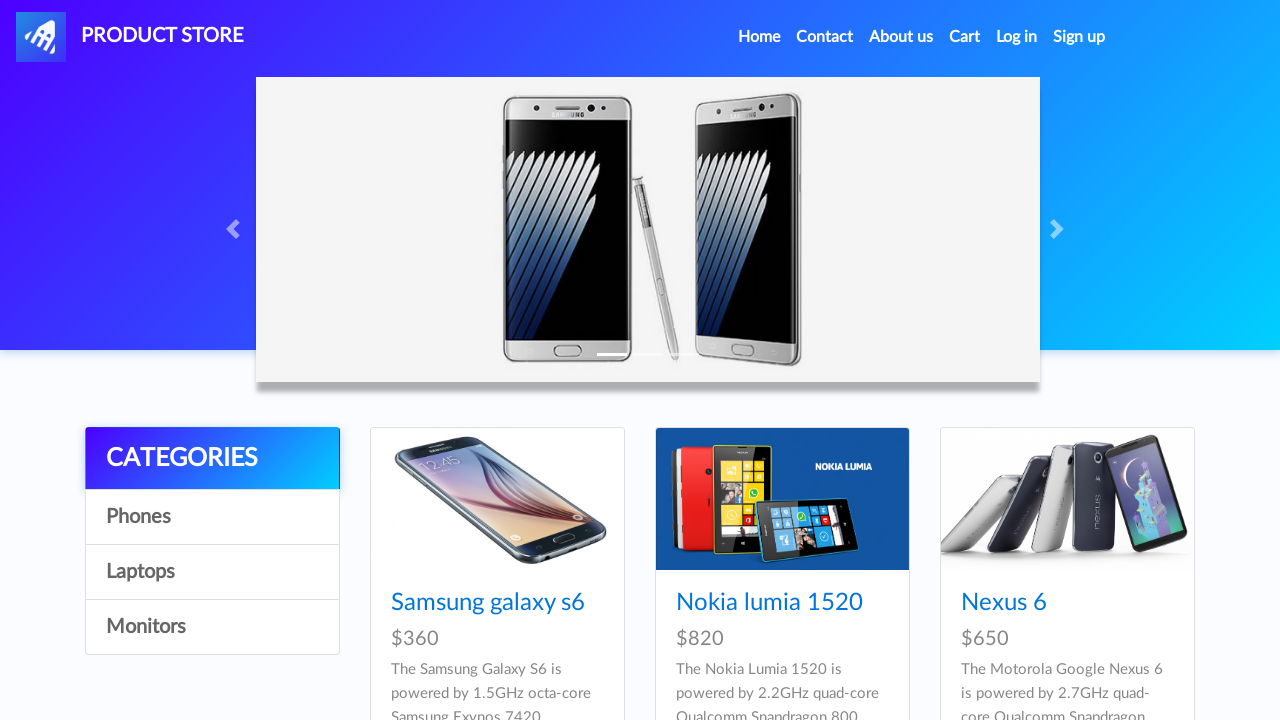

Sony Vaio i5 product is now visible in Laptops category
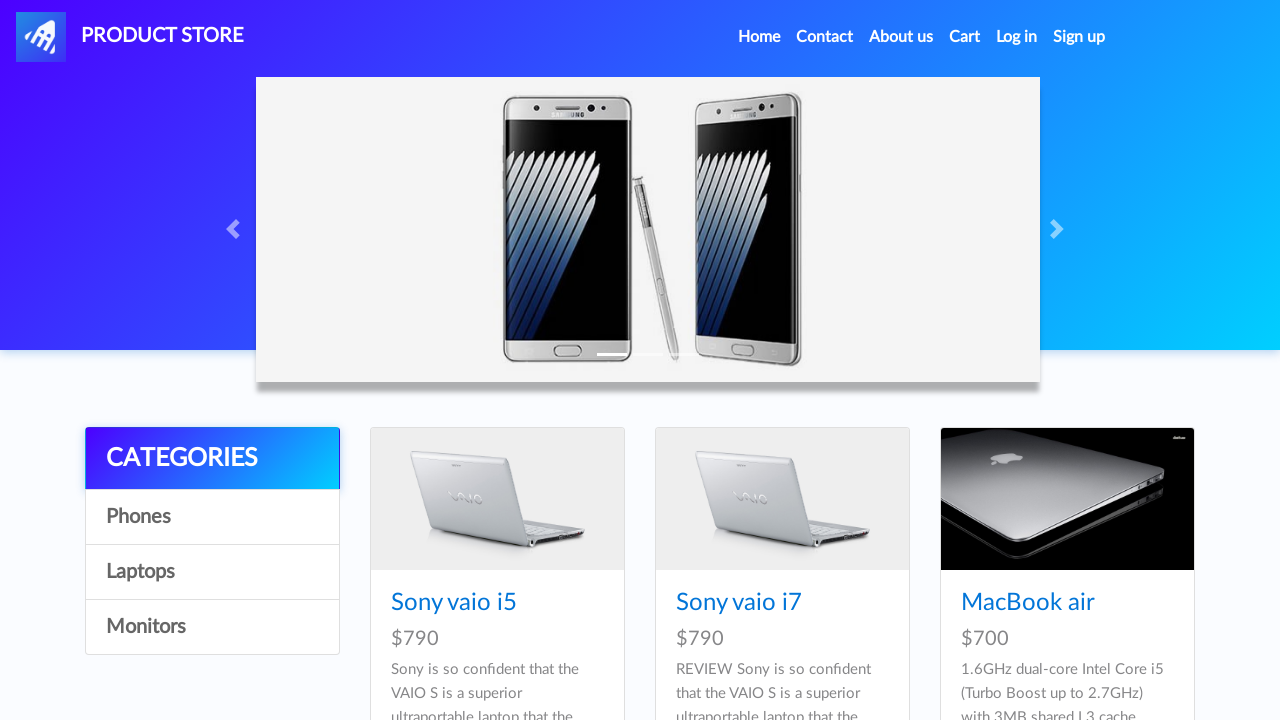

Verified Sony Vaio i5 is visible - Laptops category loaded successfully
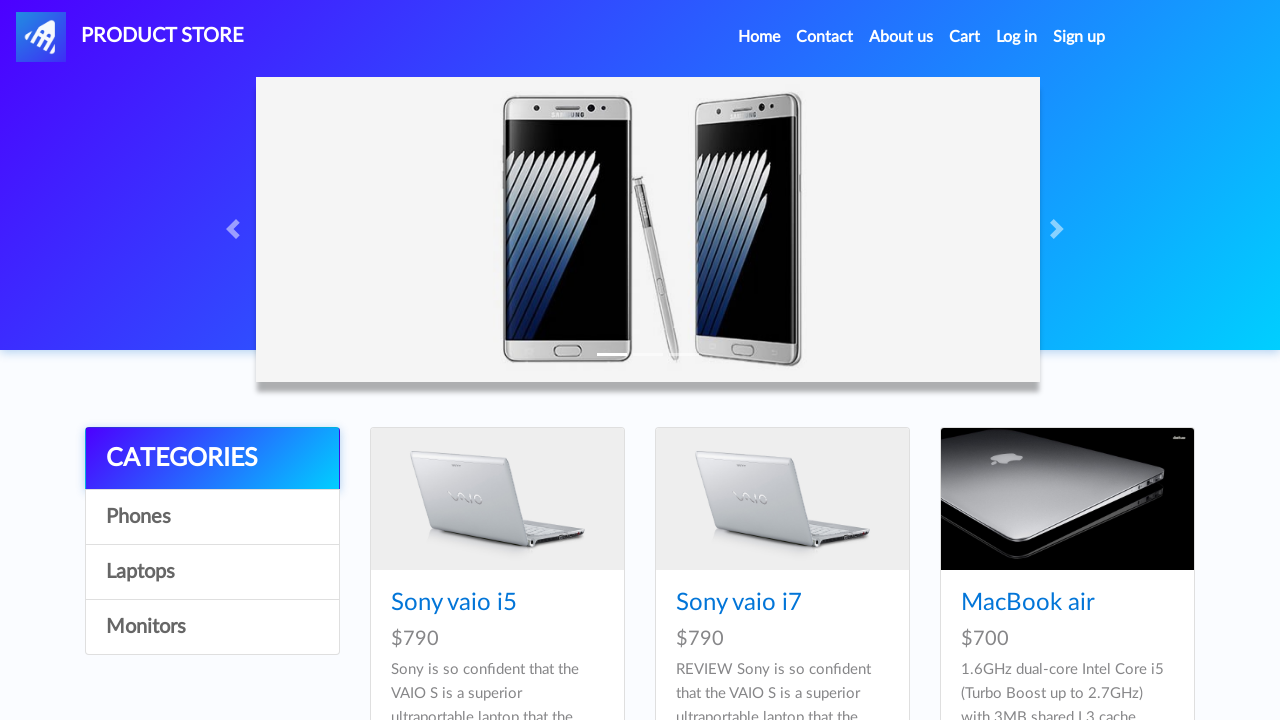

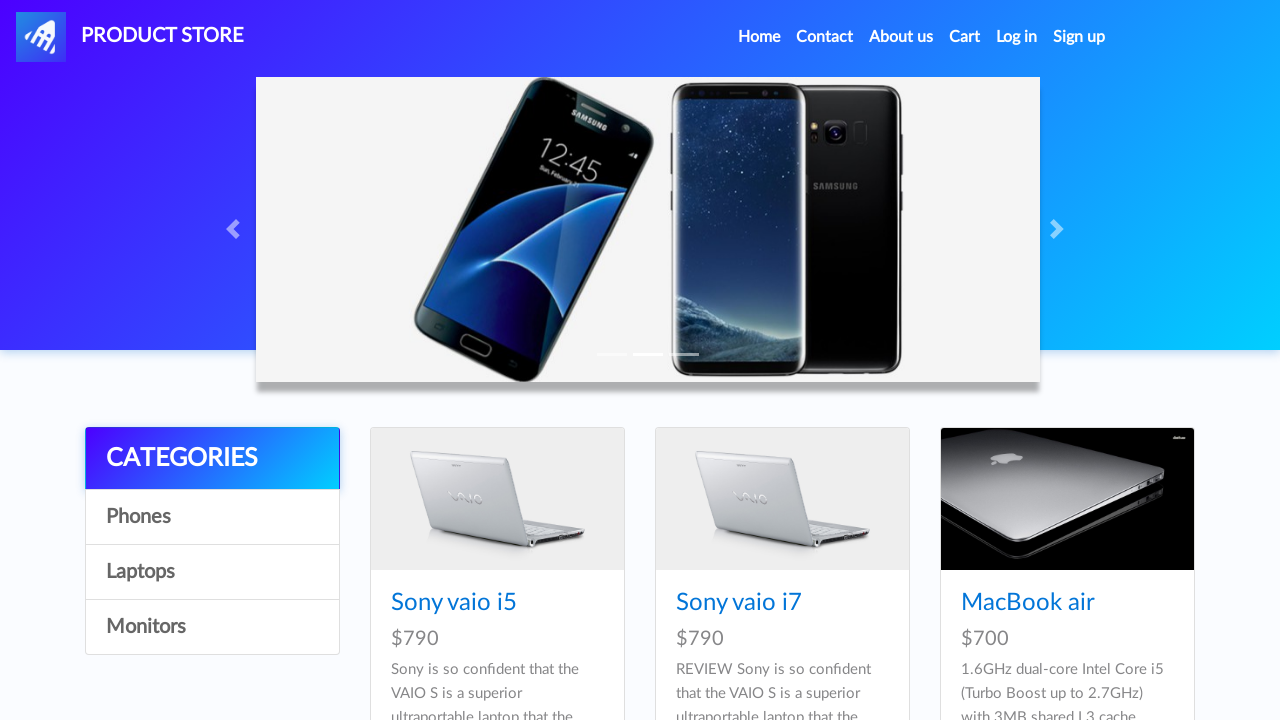